Tests browser back button navigation through filter states

Starting URL: https://demo.playwright.dev/todomvc

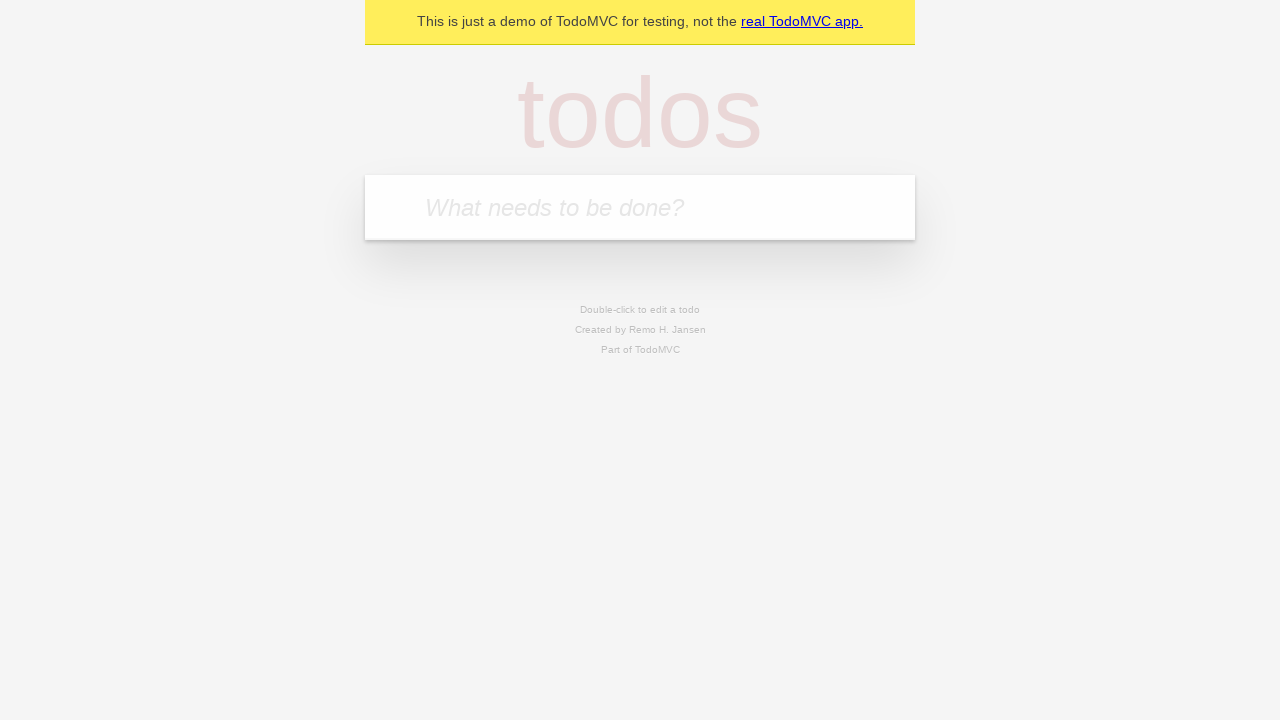

Filled new todo input with 'buy some cheese' on .new-todo
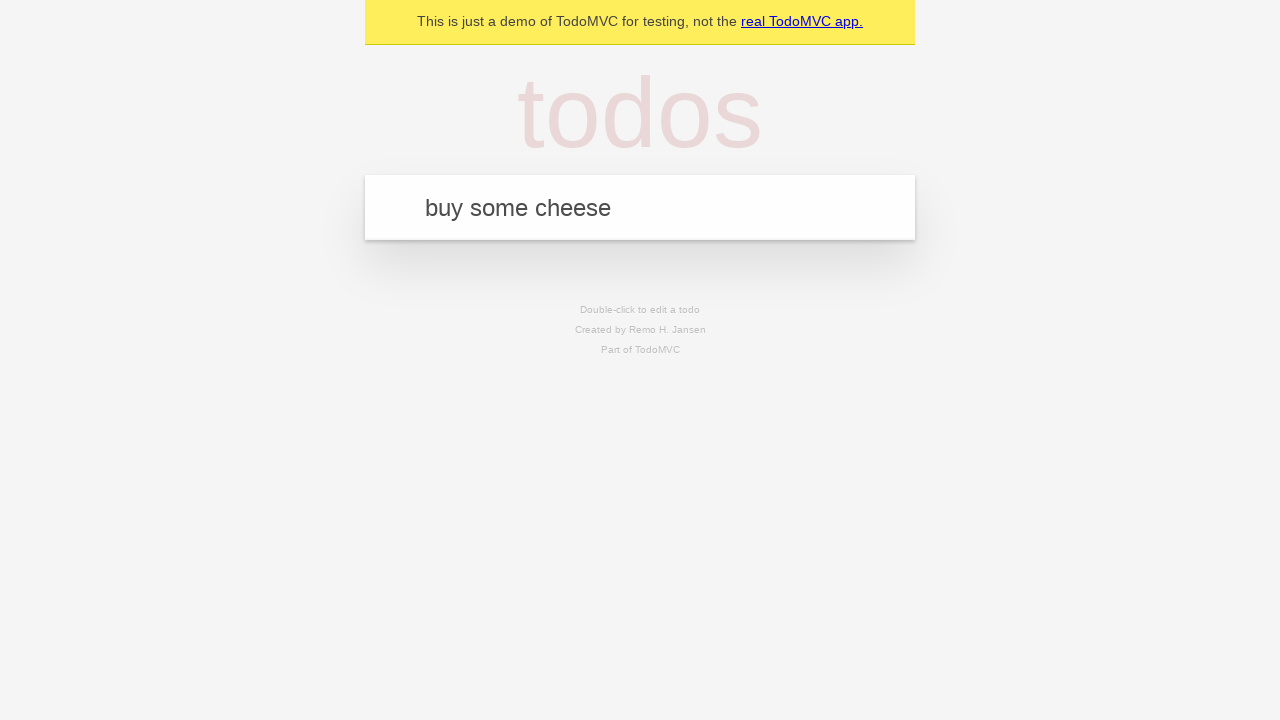

Pressed Enter to create first todo on .new-todo
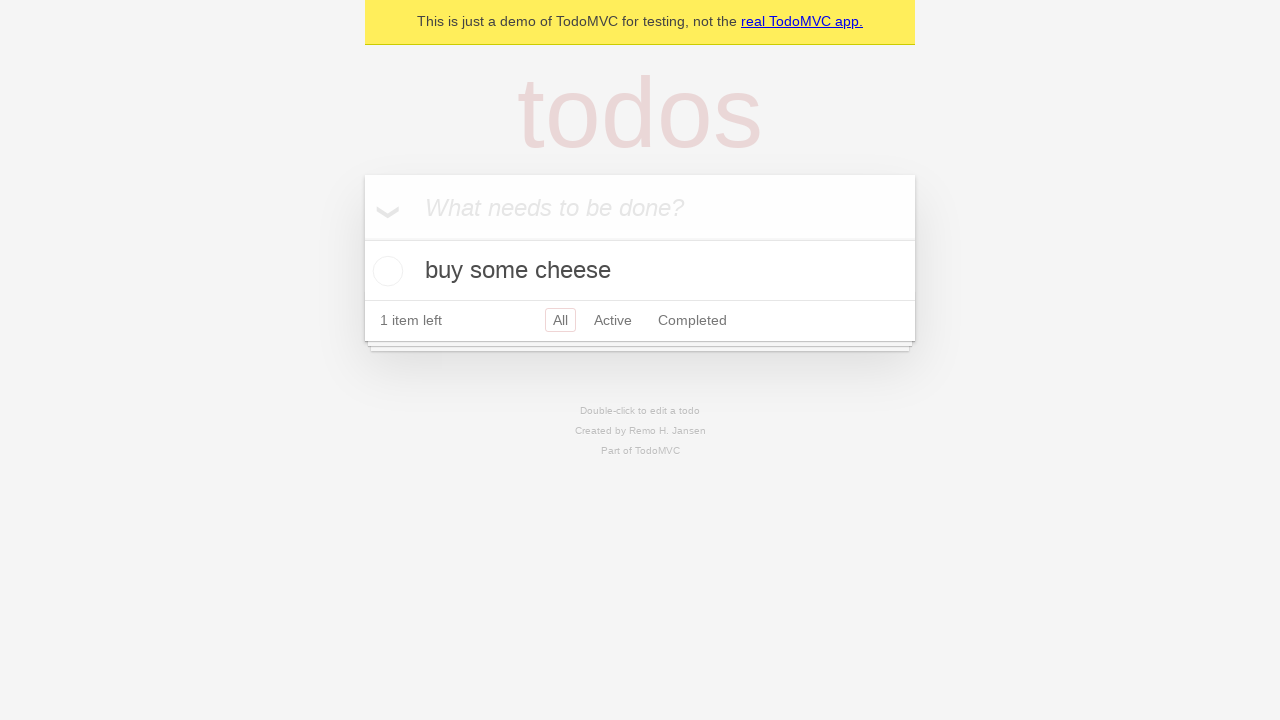

Filled new todo input with 'feed the cat' on .new-todo
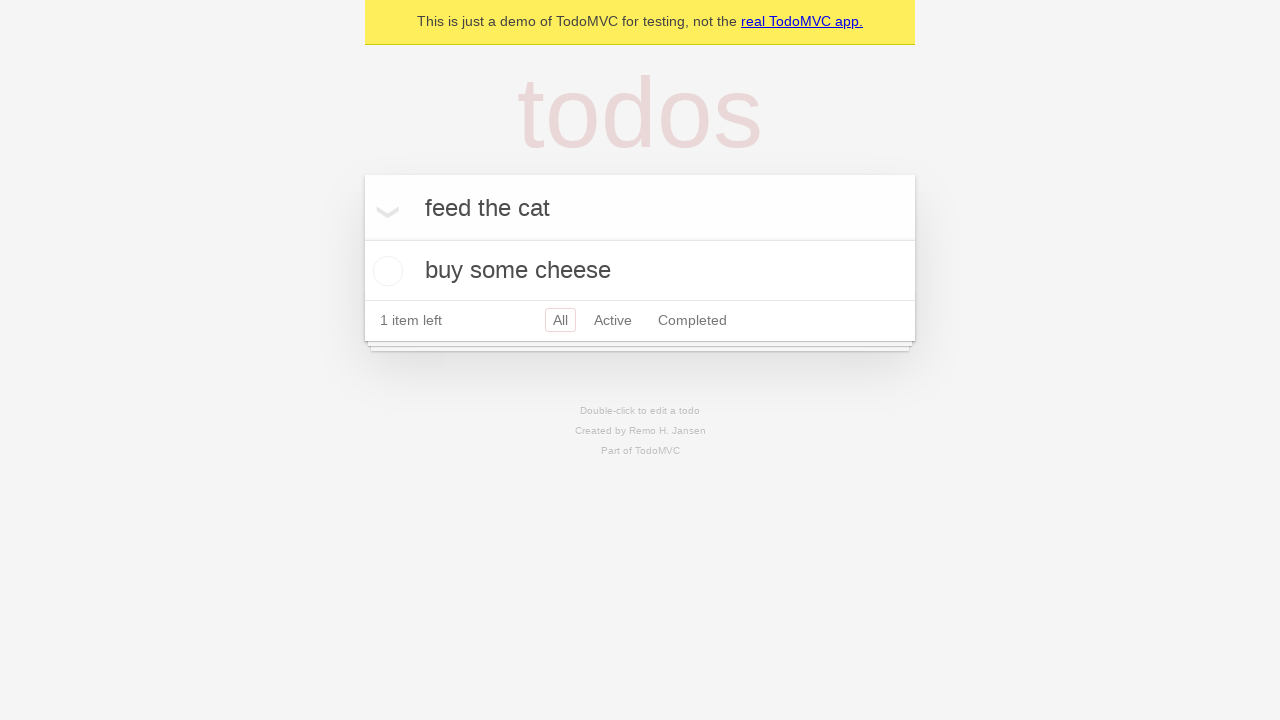

Pressed Enter to create second todo on .new-todo
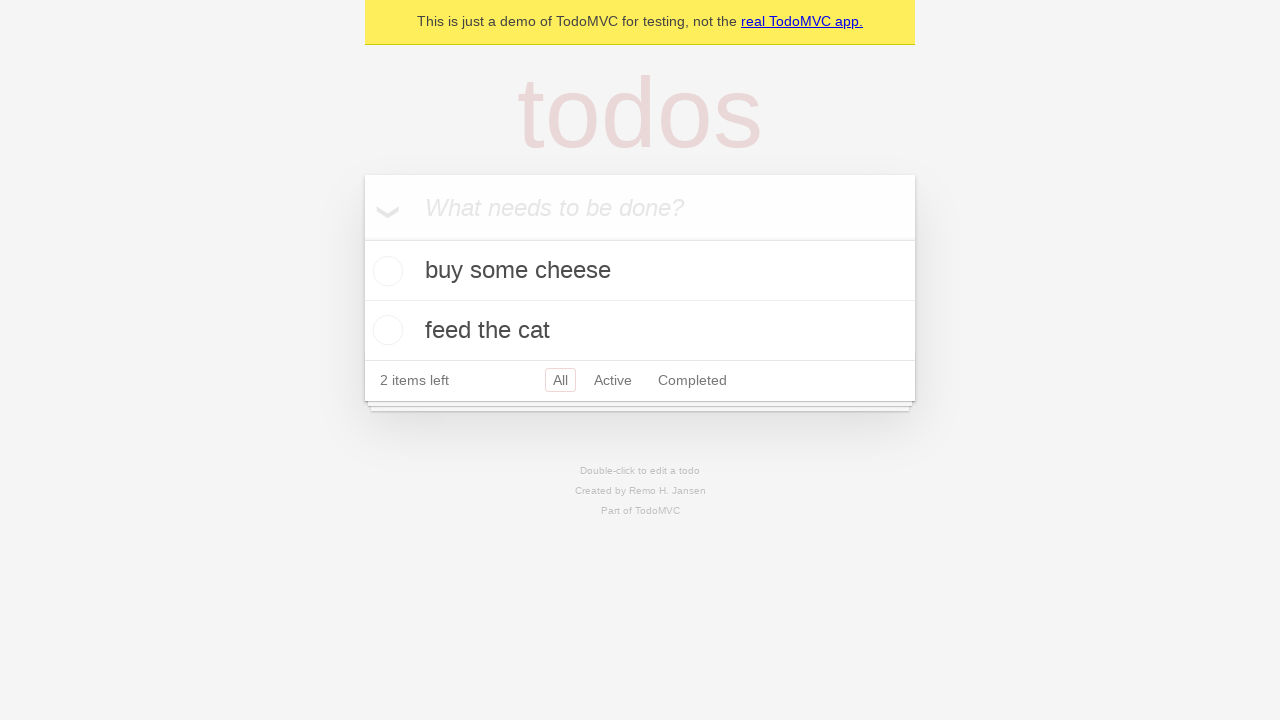

Filled new todo input with 'book a doctors appointment' on .new-todo
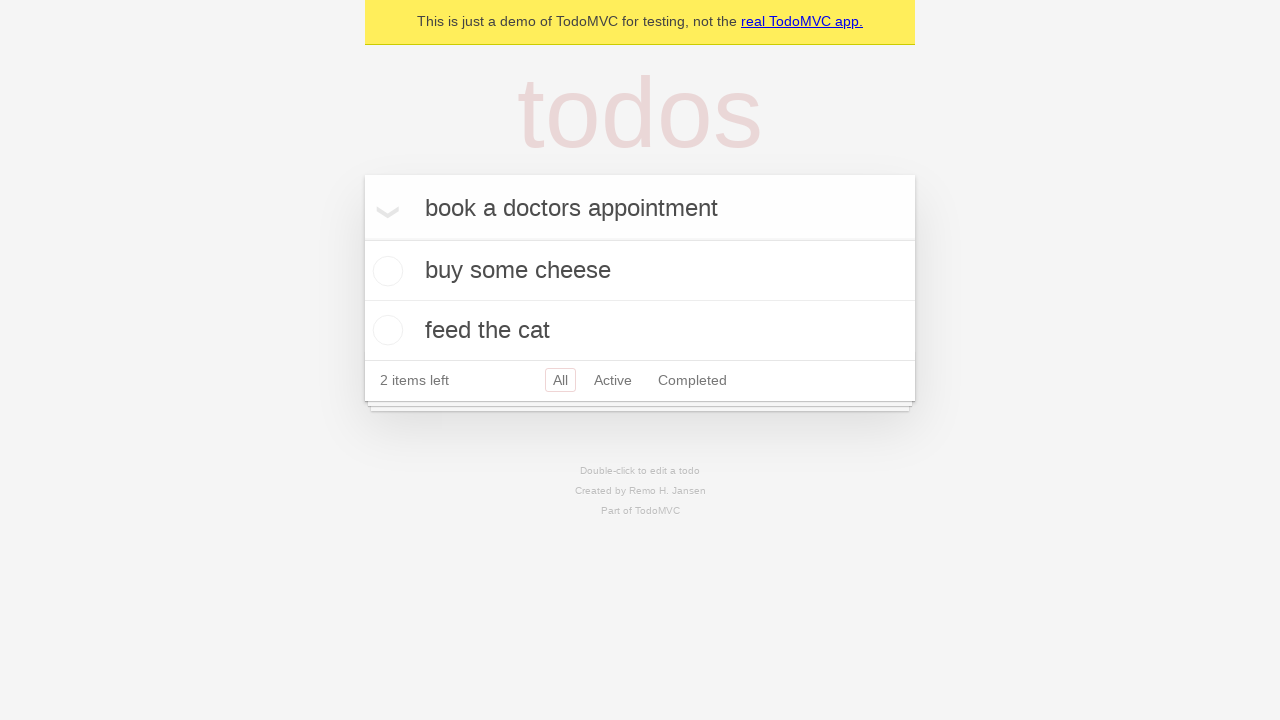

Pressed Enter to create third todo on .new-todo
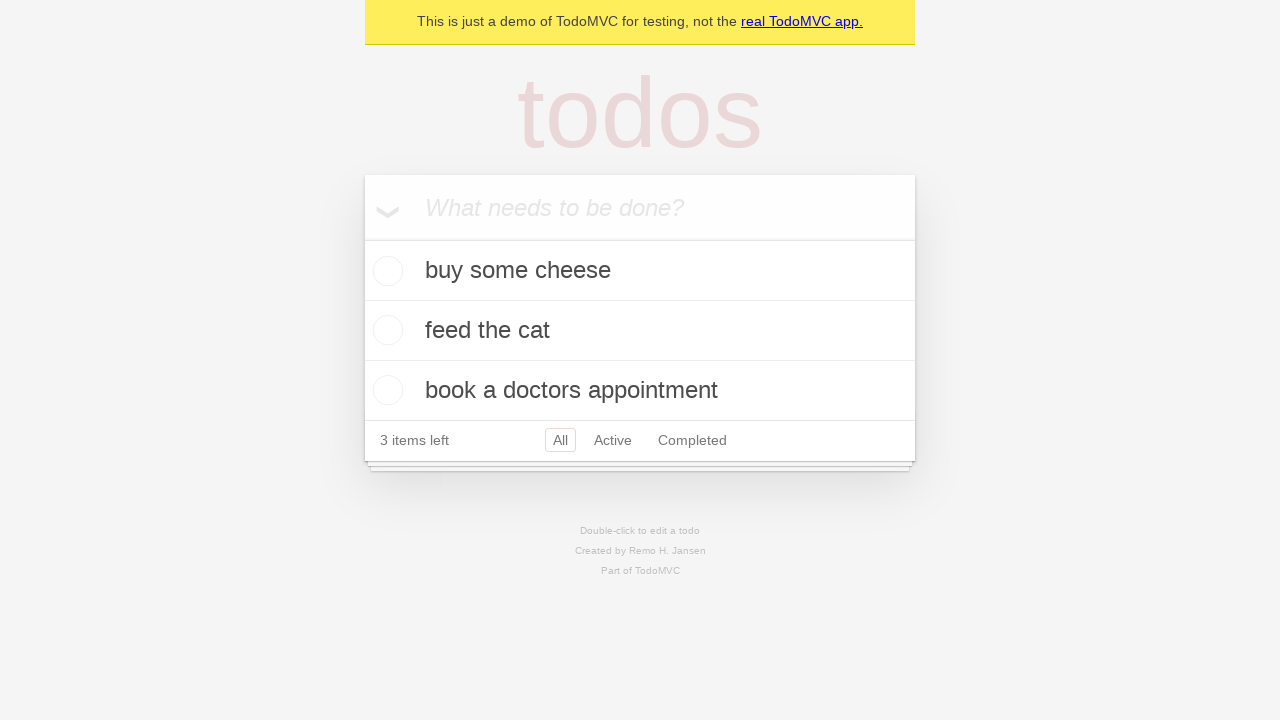

Waited for all three todos to be rendered
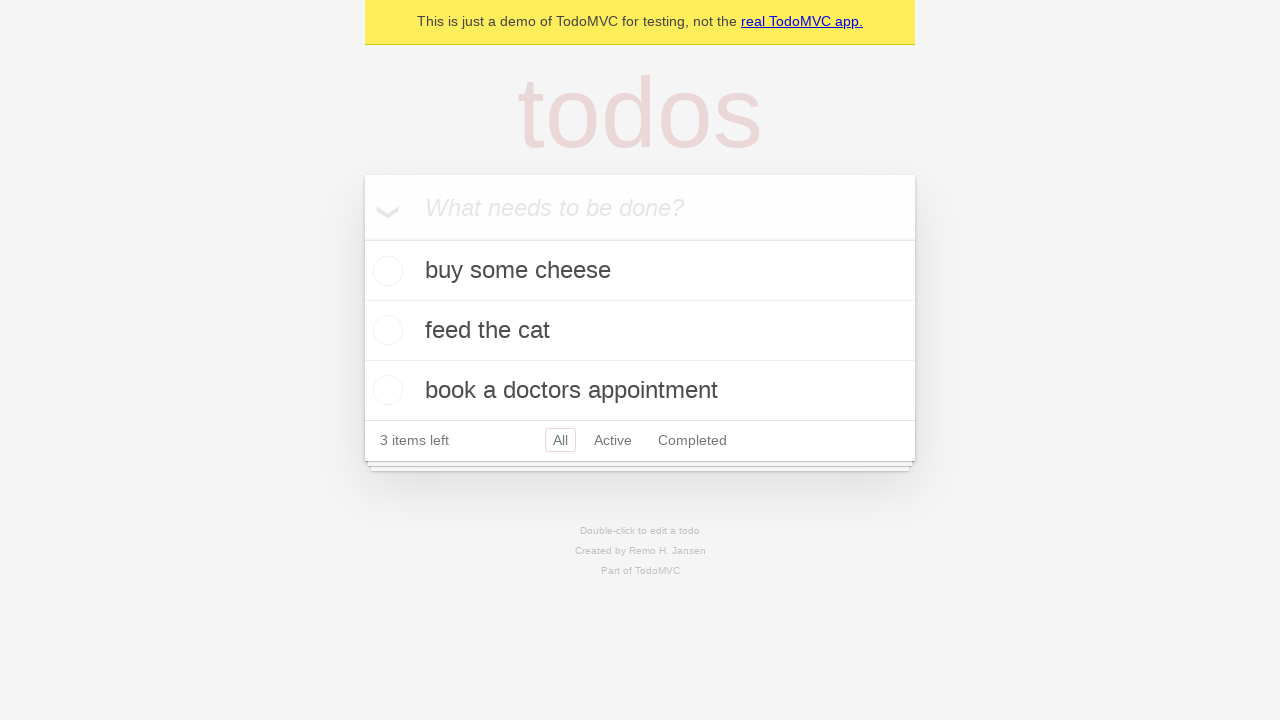

Checked the second todo item as complete at (385, 330) on .todo-list li .toggle >> nth=1
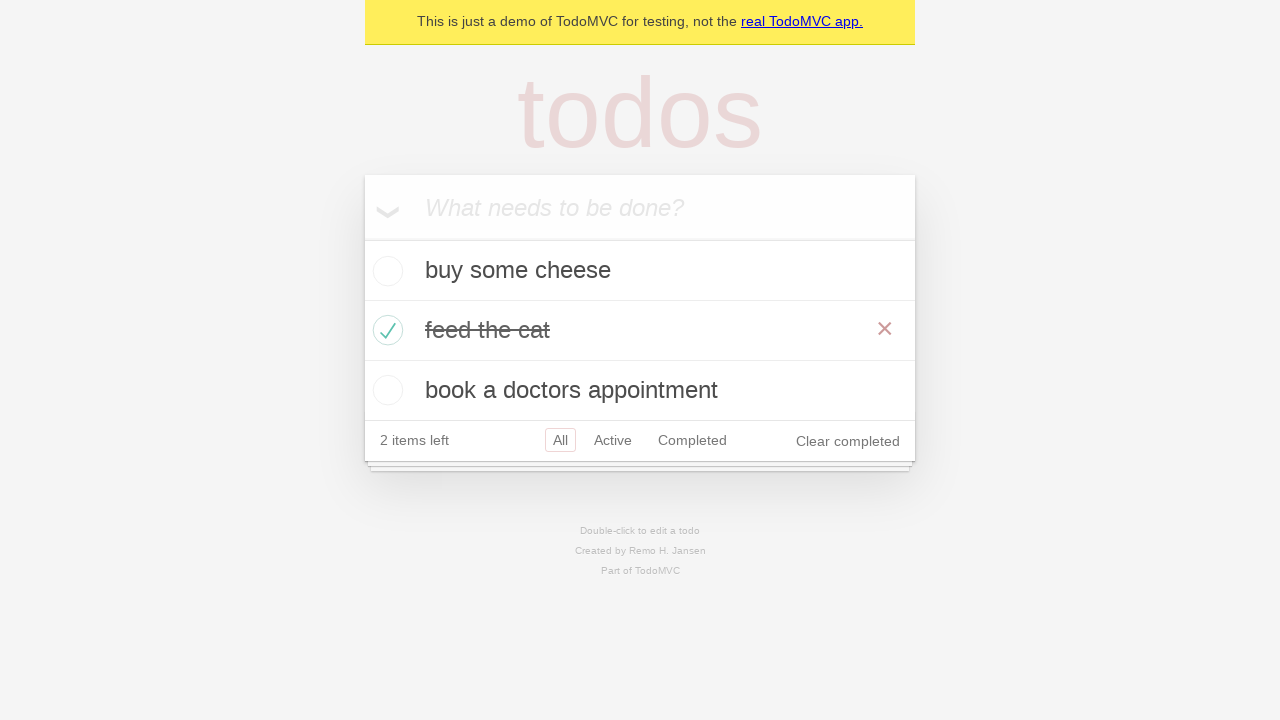

Clicked 'All' filter to show all todos at (560, 440) on .filters >> text=All
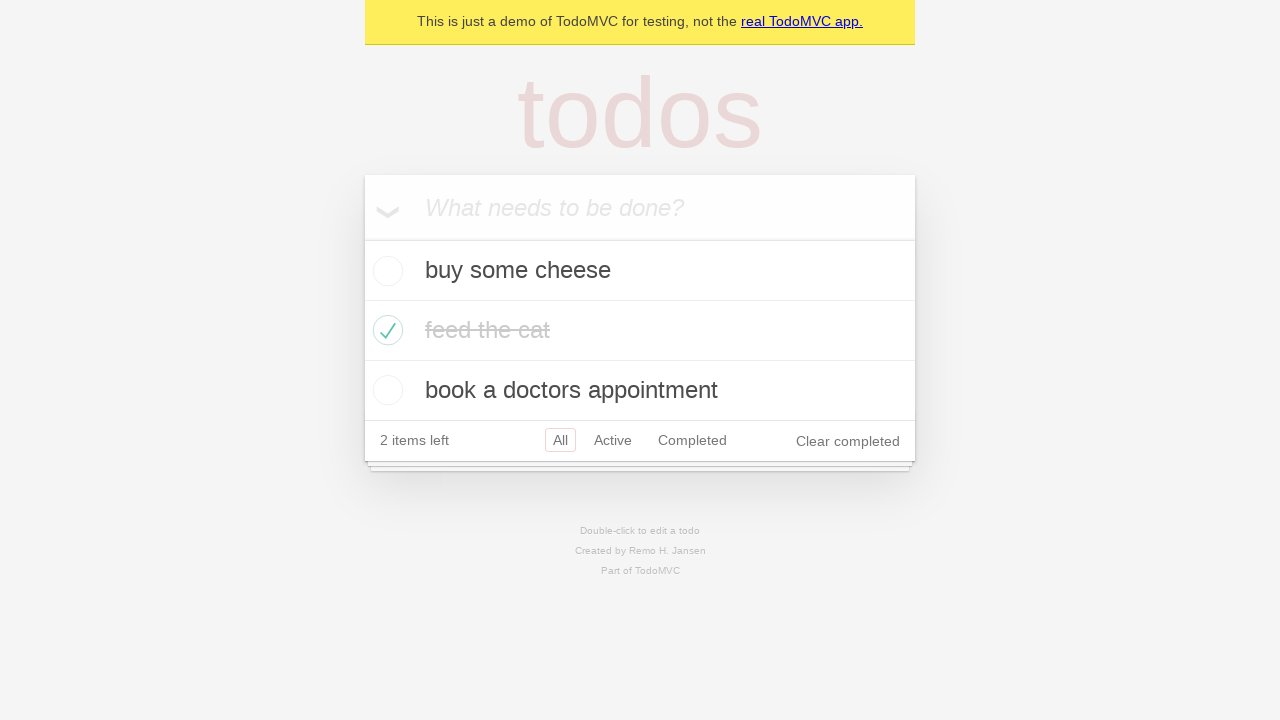

Clicked 'Active' filter to show only active todos at (613, 440) on .filters >> text=Active
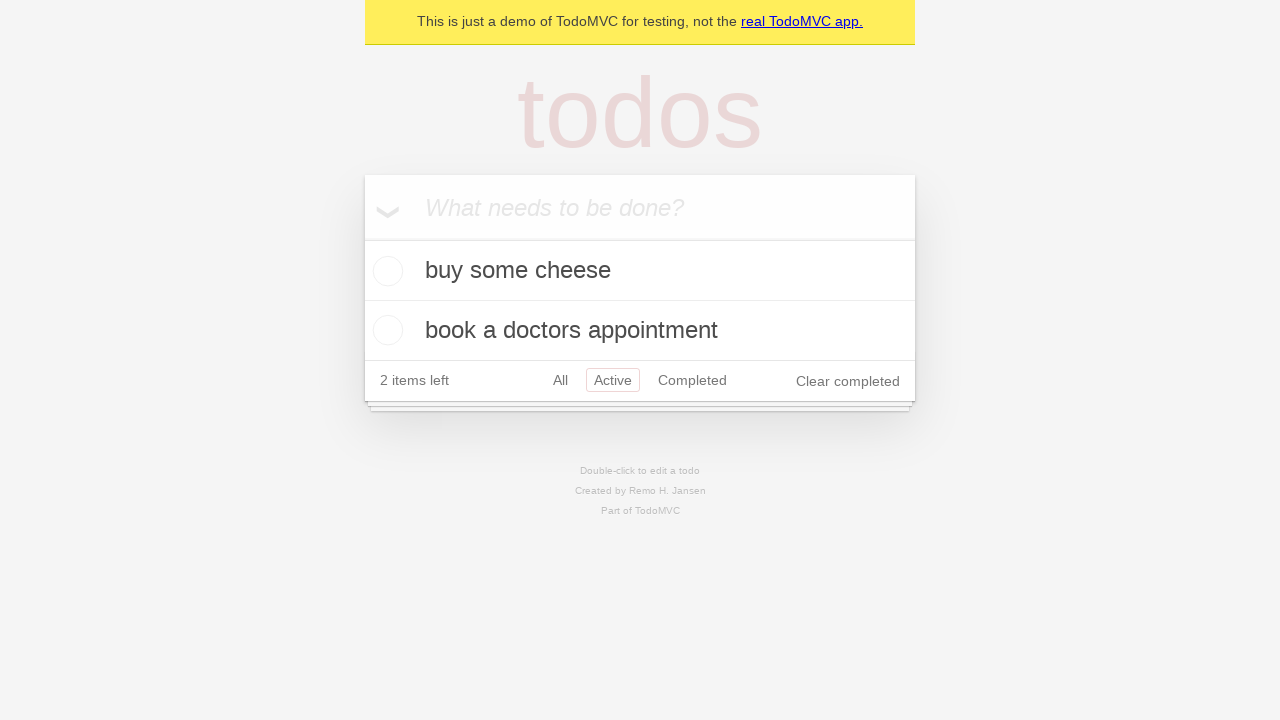

Clicked 'Completed' filter to show only completed todos at (692, 380) on .filters >> text=Completed
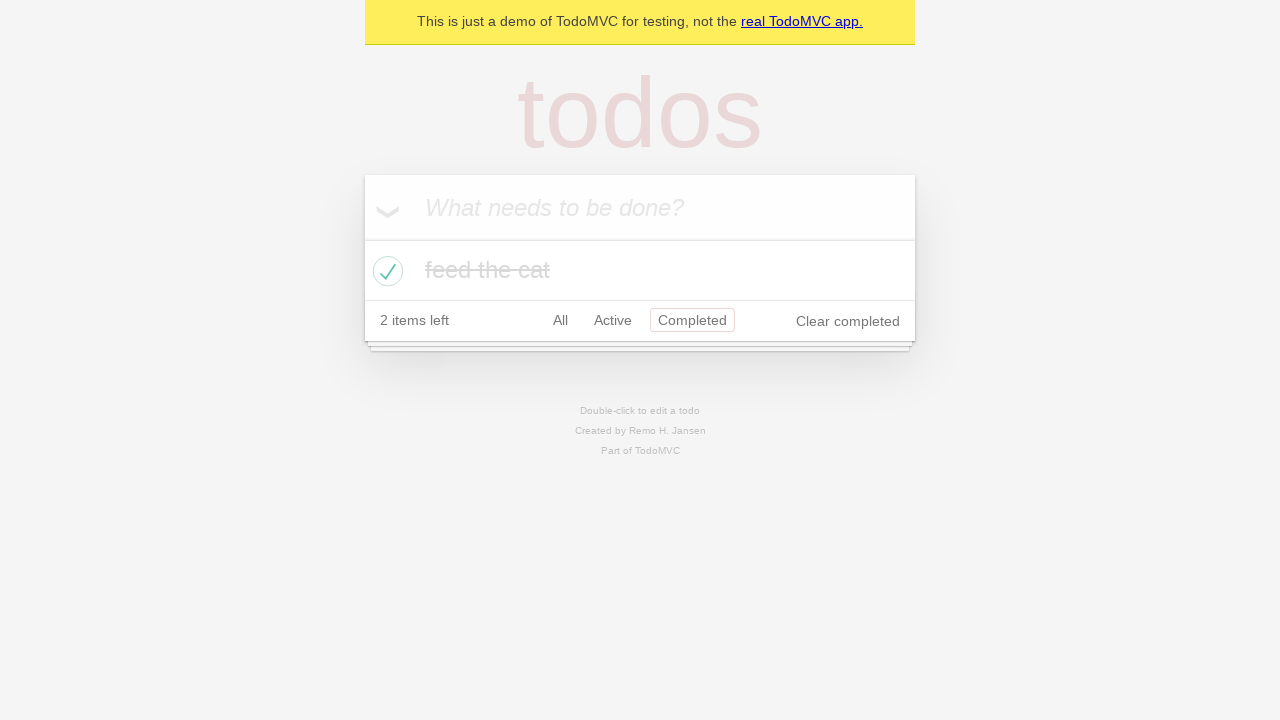

Navigated back using browser back button to 'Active' filter
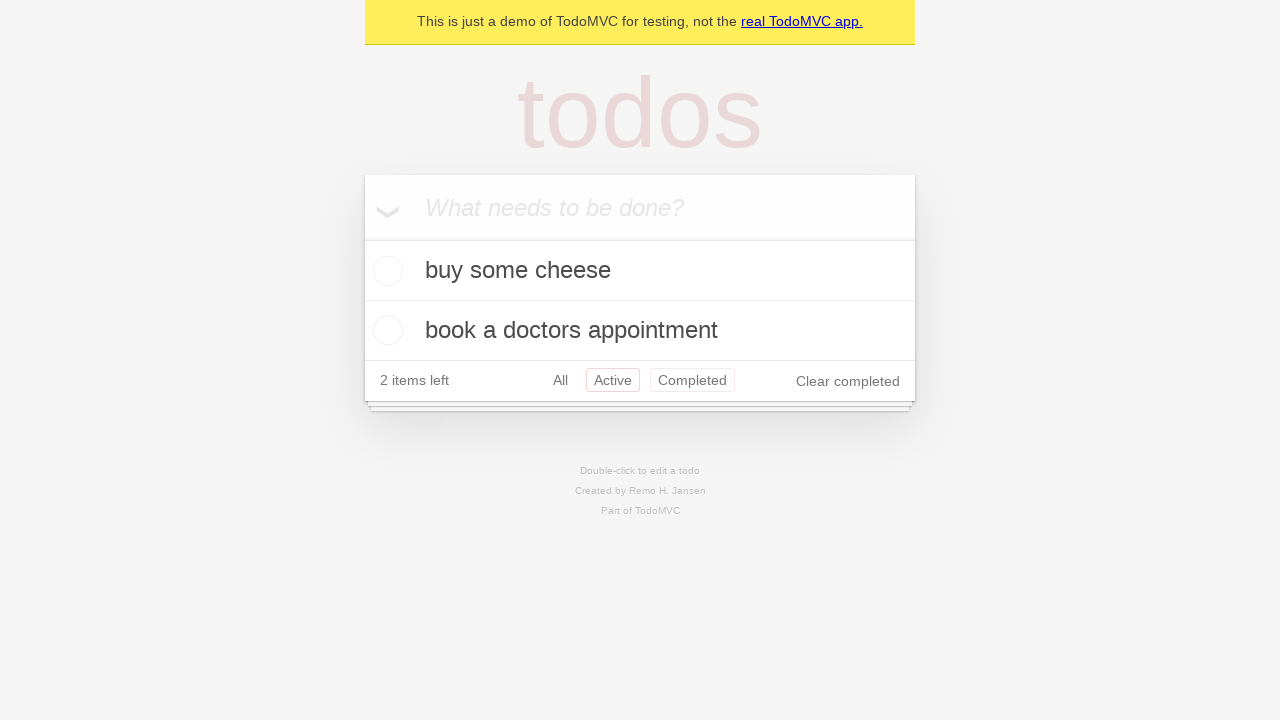

Navigated back using browser back button to 'All' filter
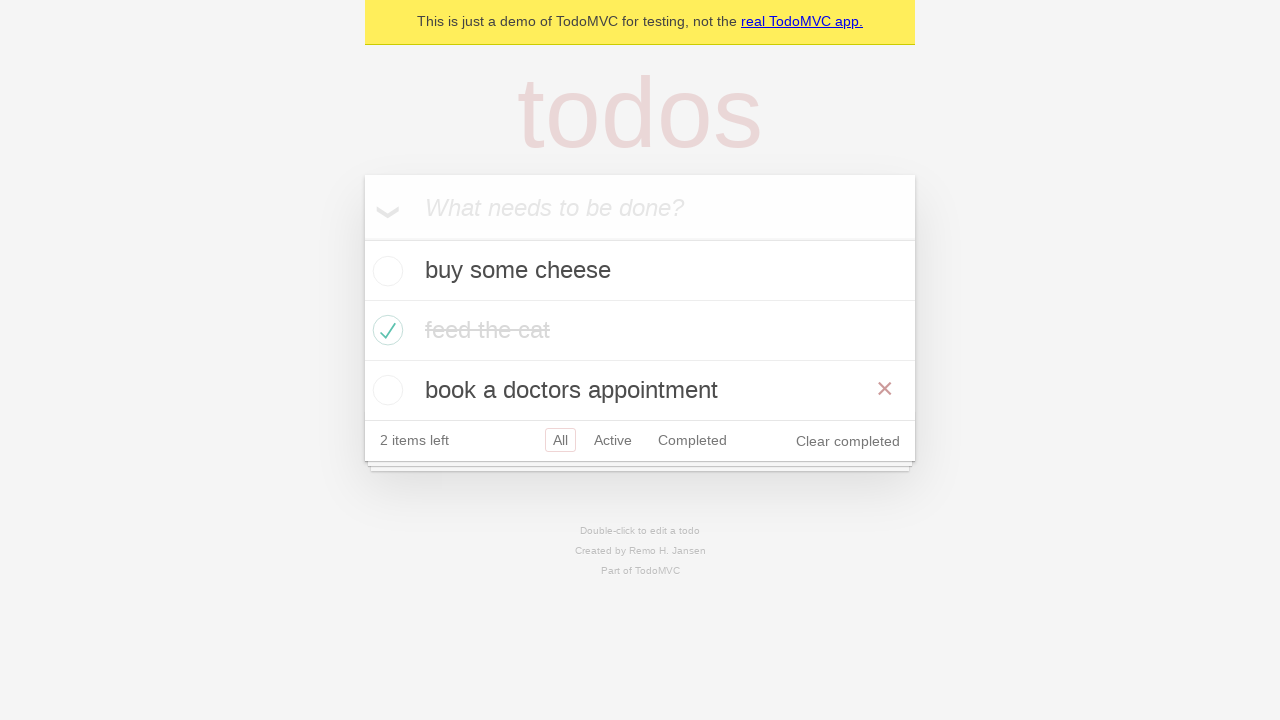

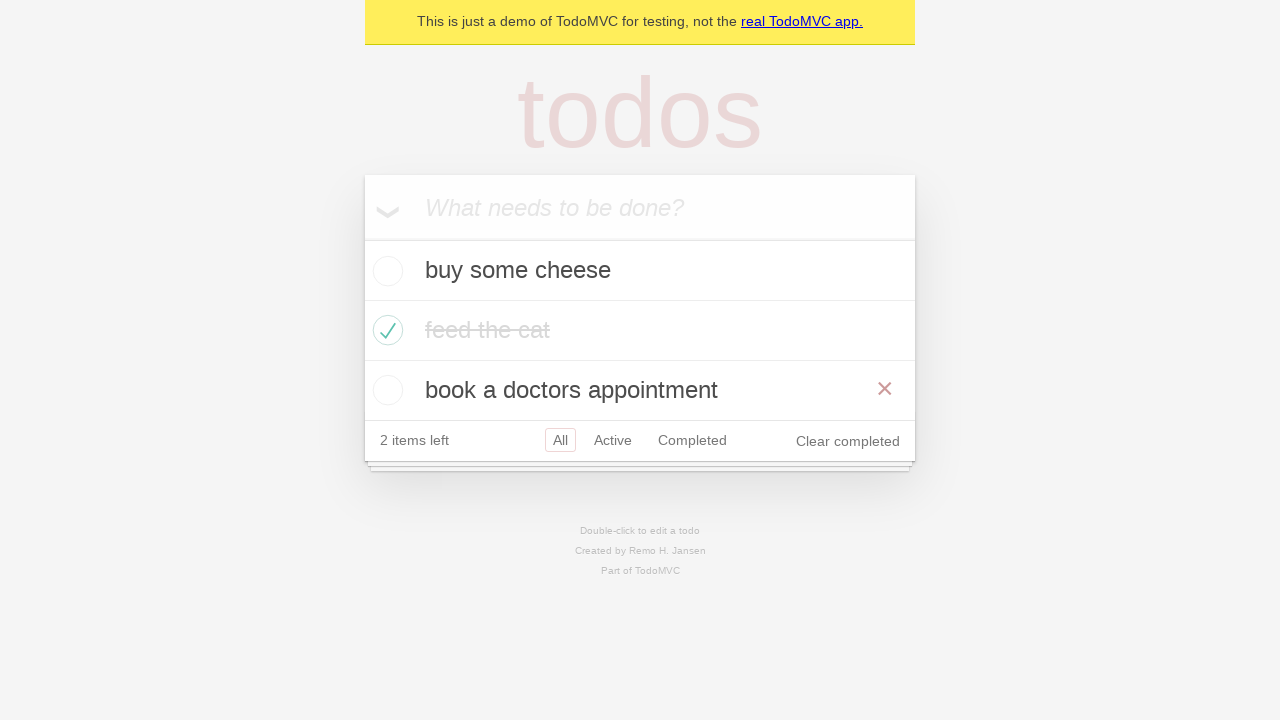